Tests the search functionality on Sephora's website by entering "eyeliner" in the search box, submitting the search, and verifying that search results are displayed.

Starting URL: https://sephora.com

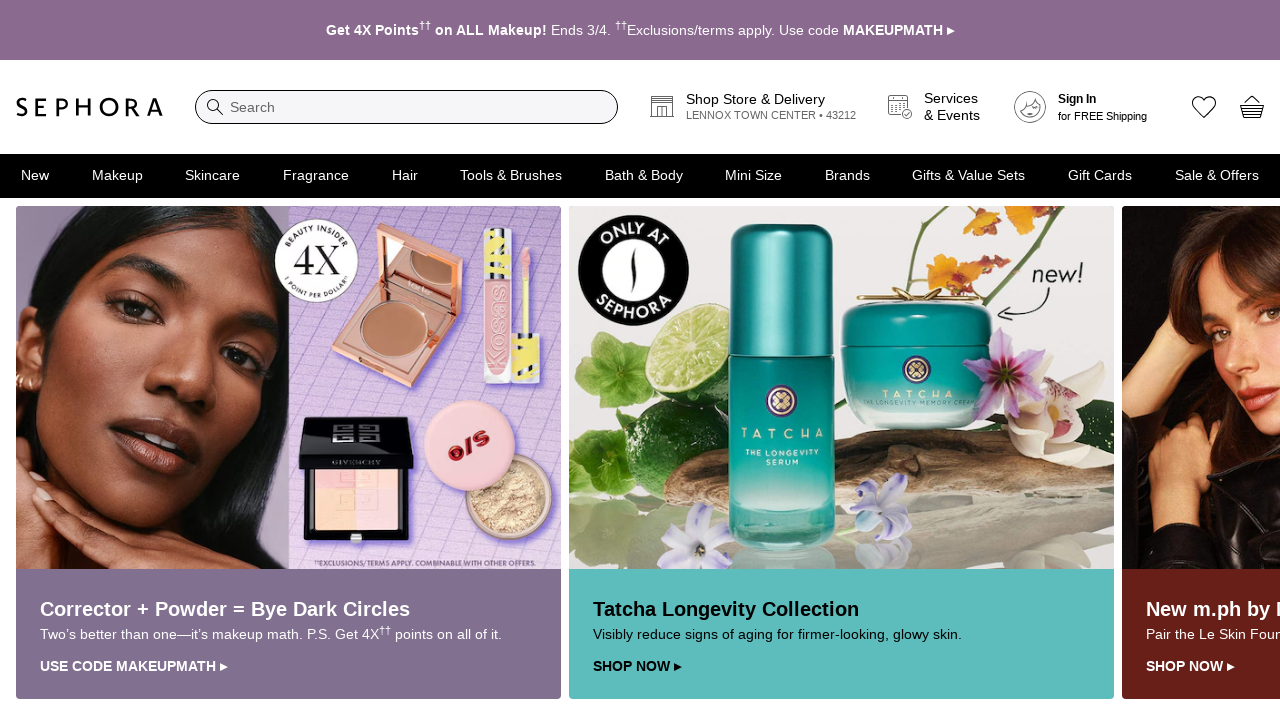

Waited for search input to be visible
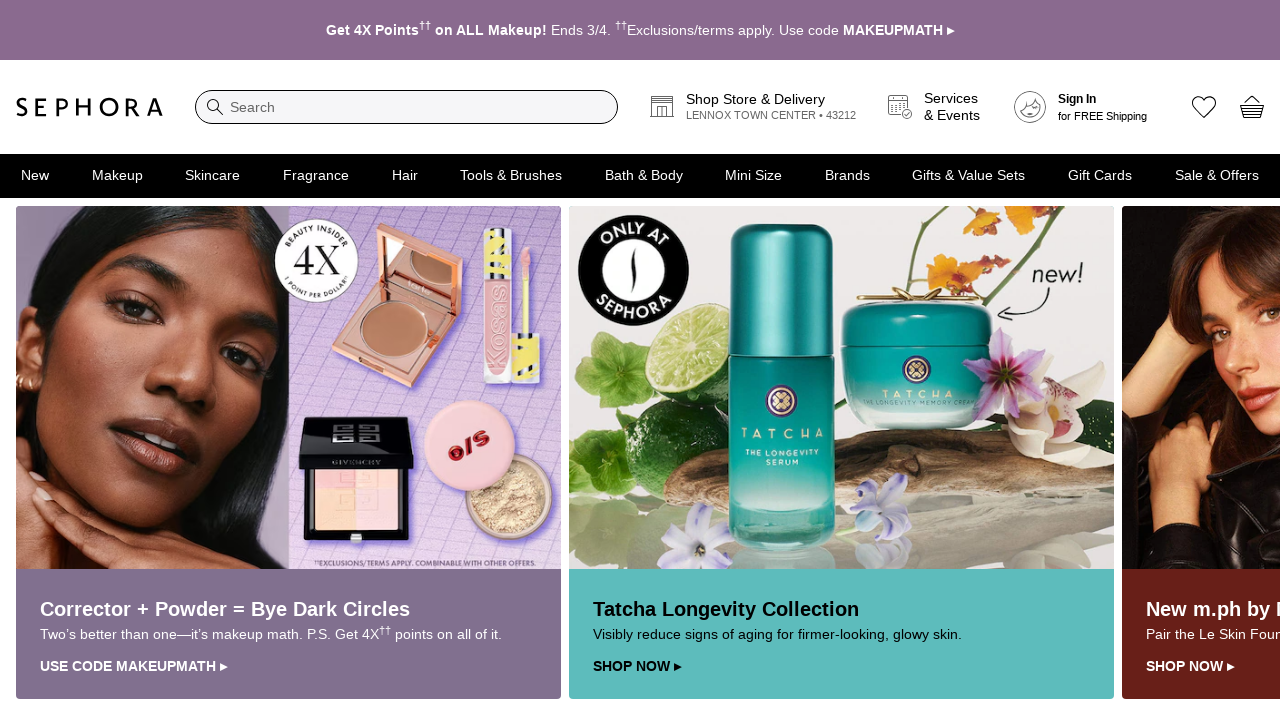

Filled search box with 'eyeliner' on #site_search_input
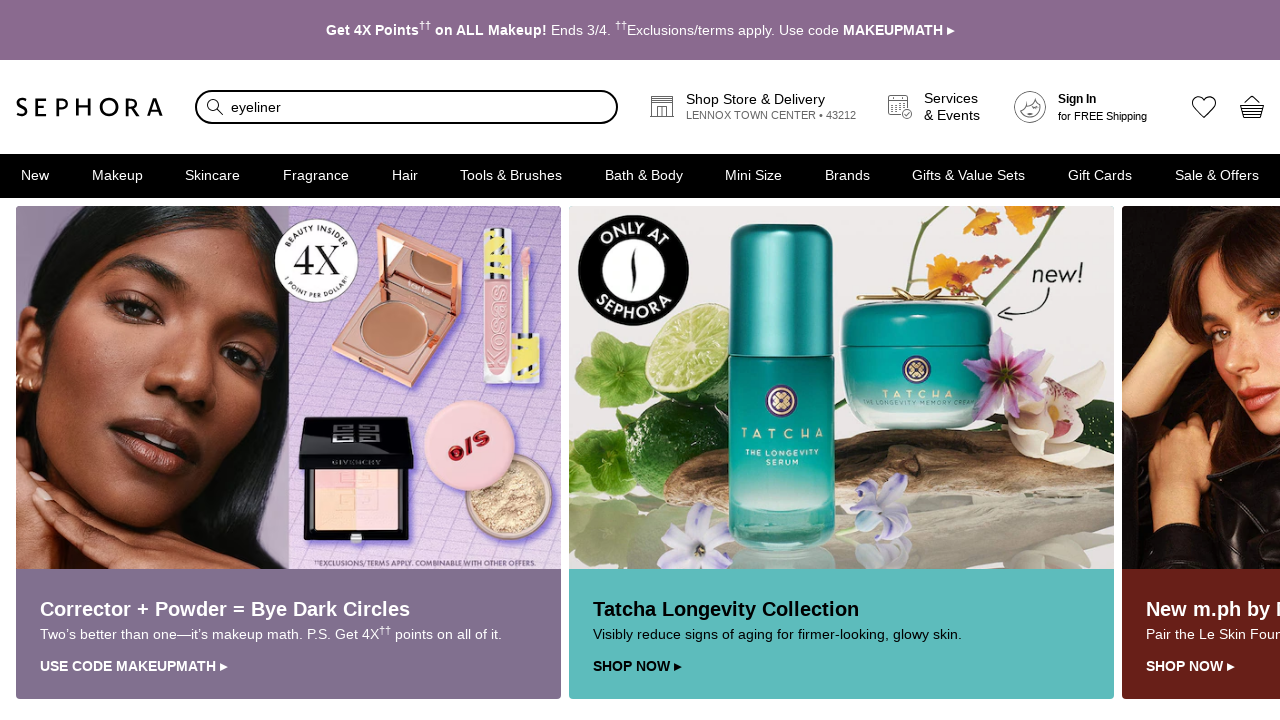

Pressed Enter to submit search on #site_search_input
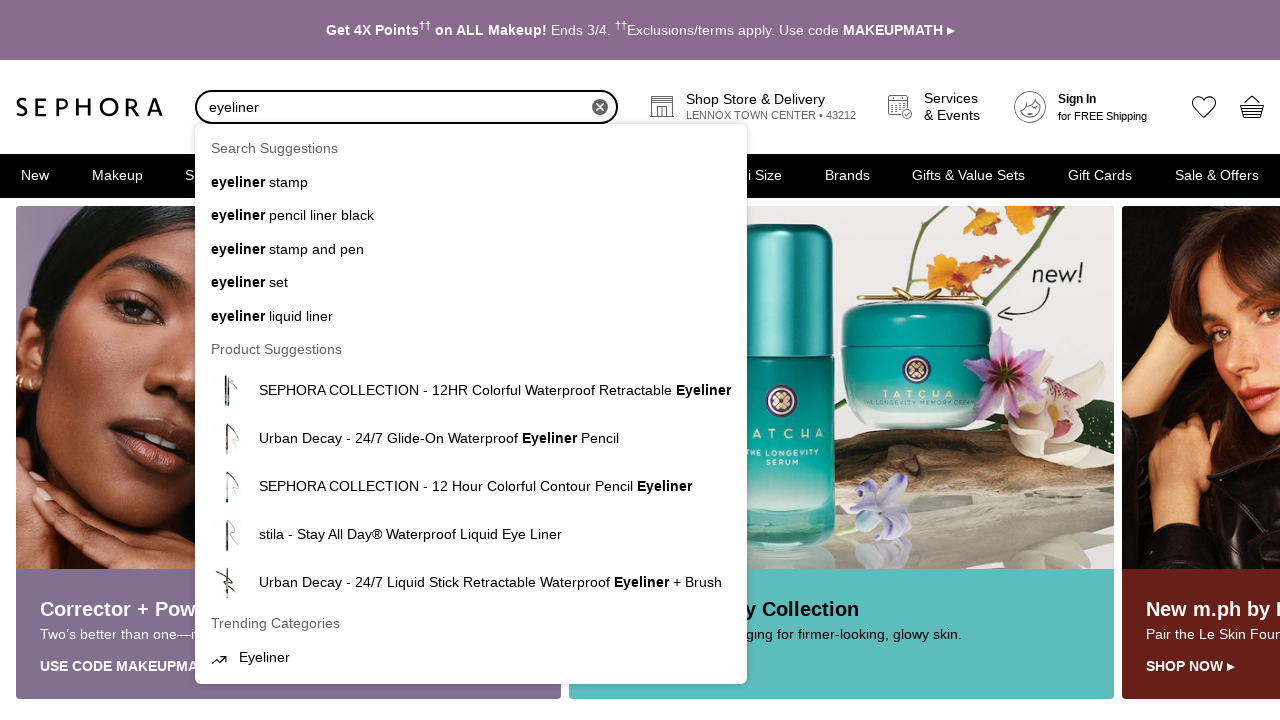

Waited for search results count to appear
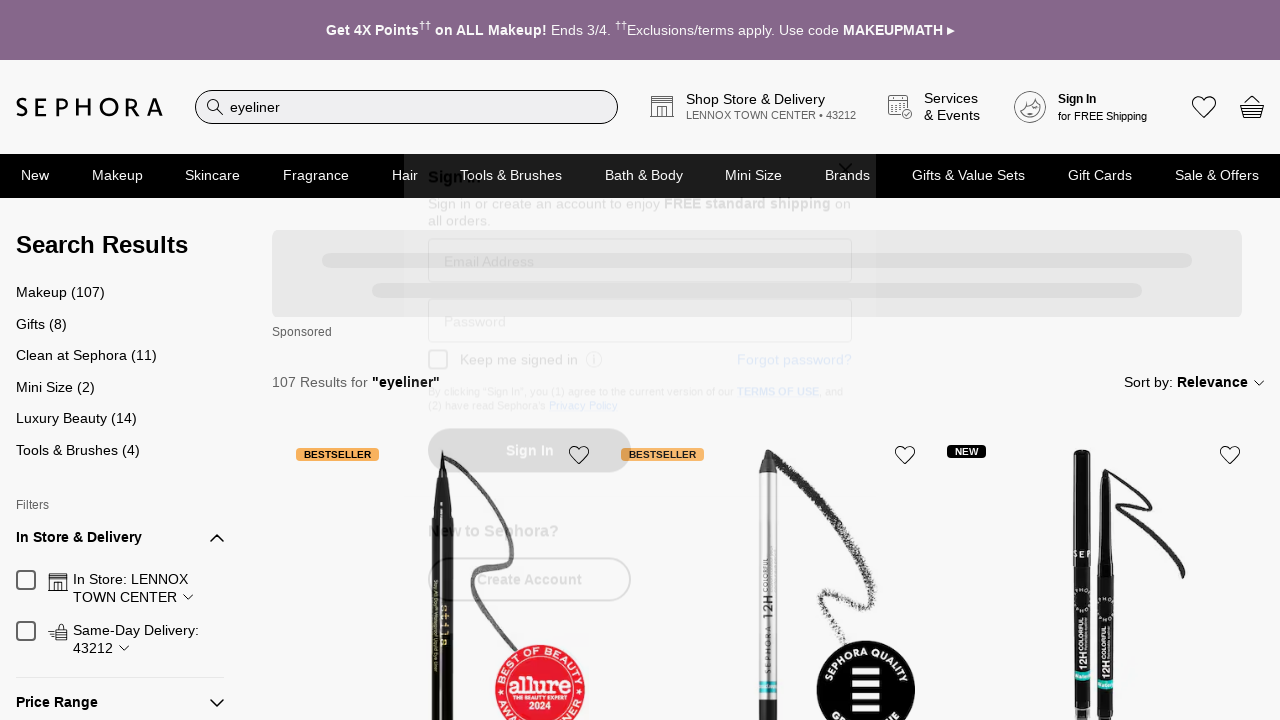

Verified search results are displayed and loaded
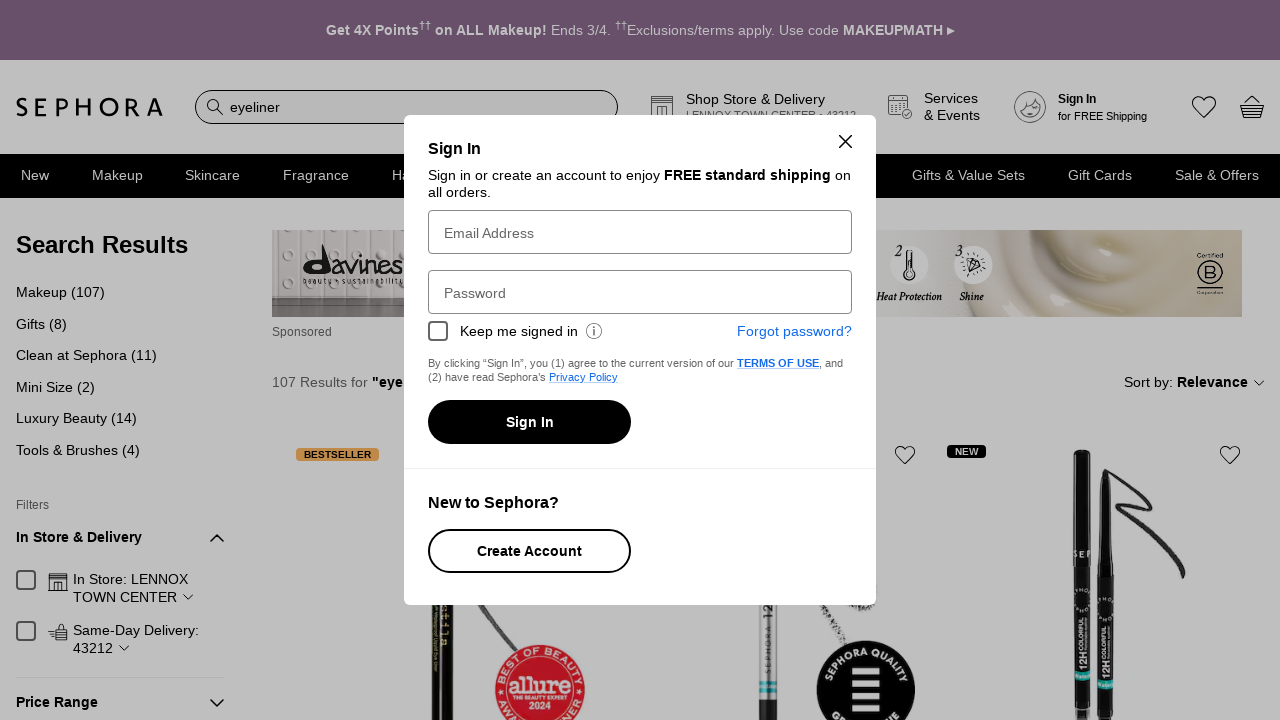

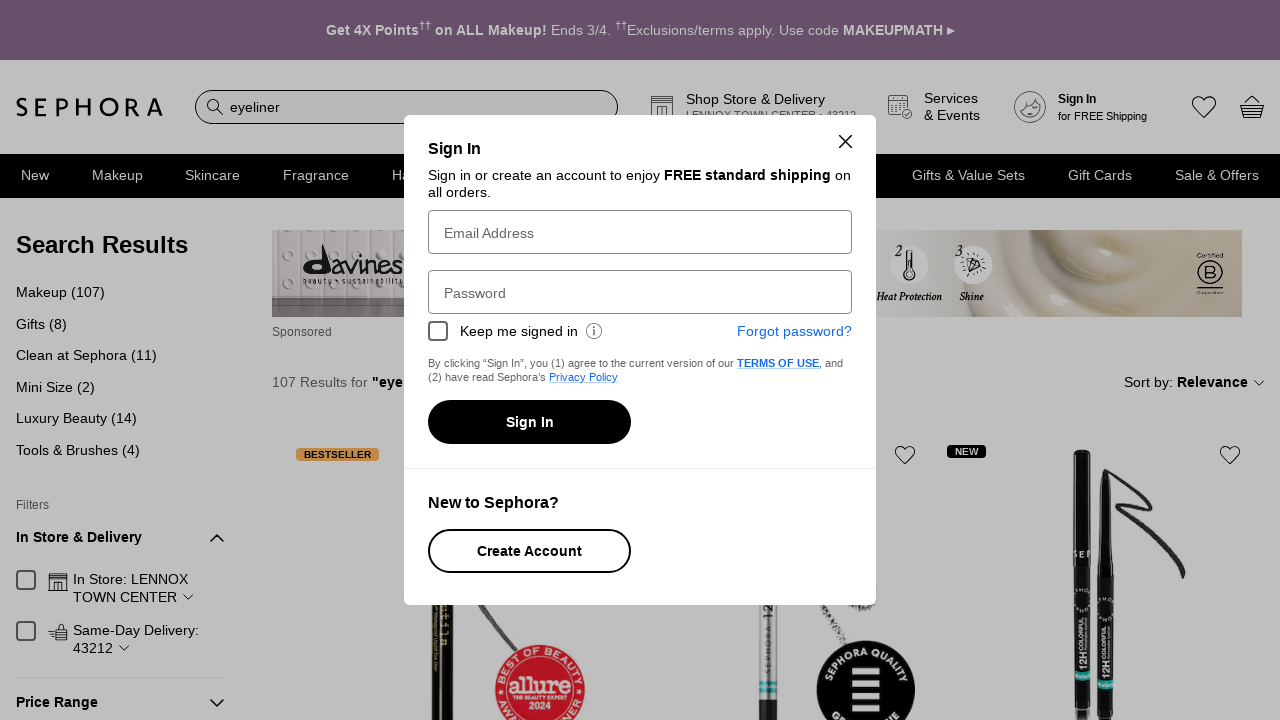